Tests dropdown selection using Playwright's built-in select method to choose "Option 1" by its visible text, then verifies the selection was made correctly.

Starting URL: http://the-internet.herokuapp.com/dropdown

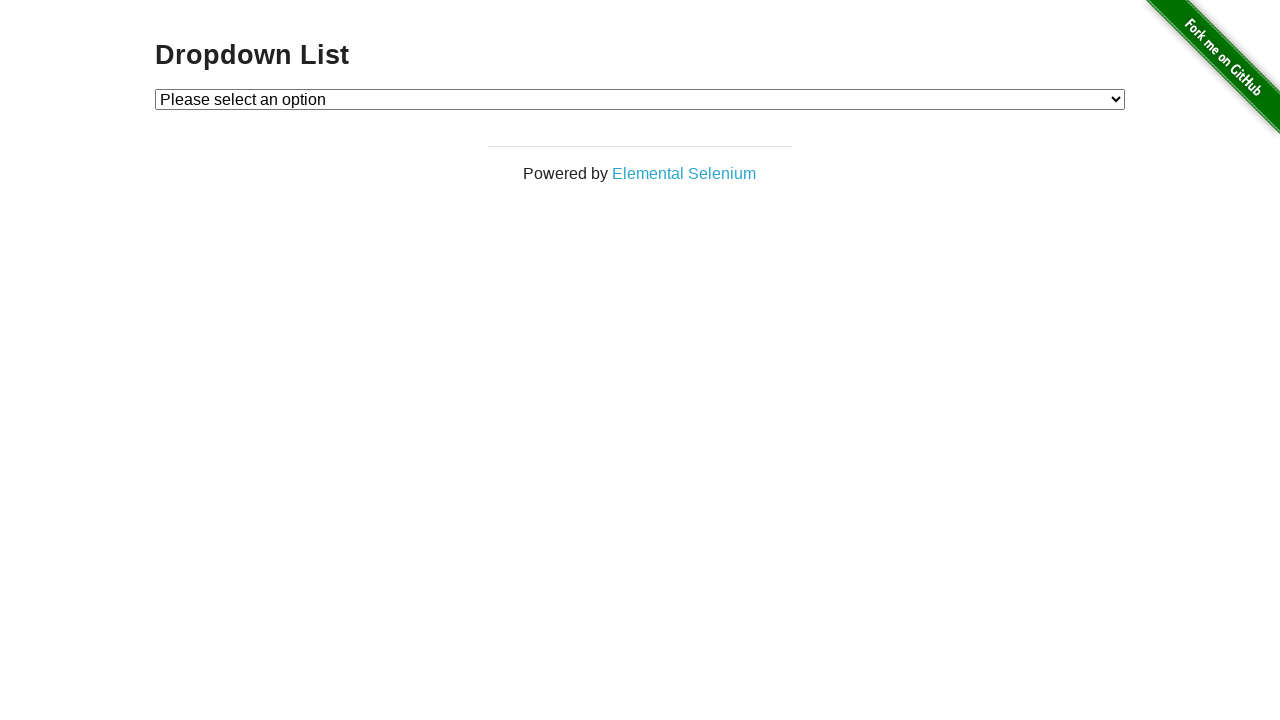

Selected 'Option 1' from the dropdown using visible text on #dropdown
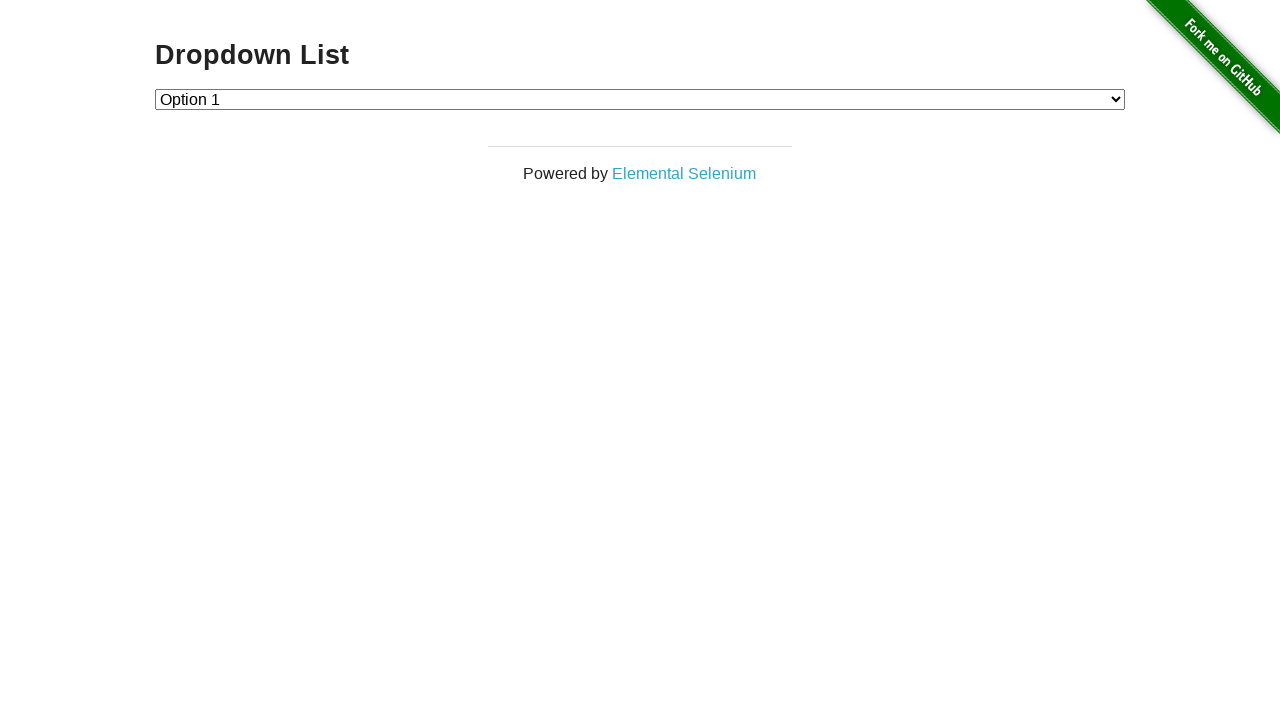

Retrieved the selected dropdown value
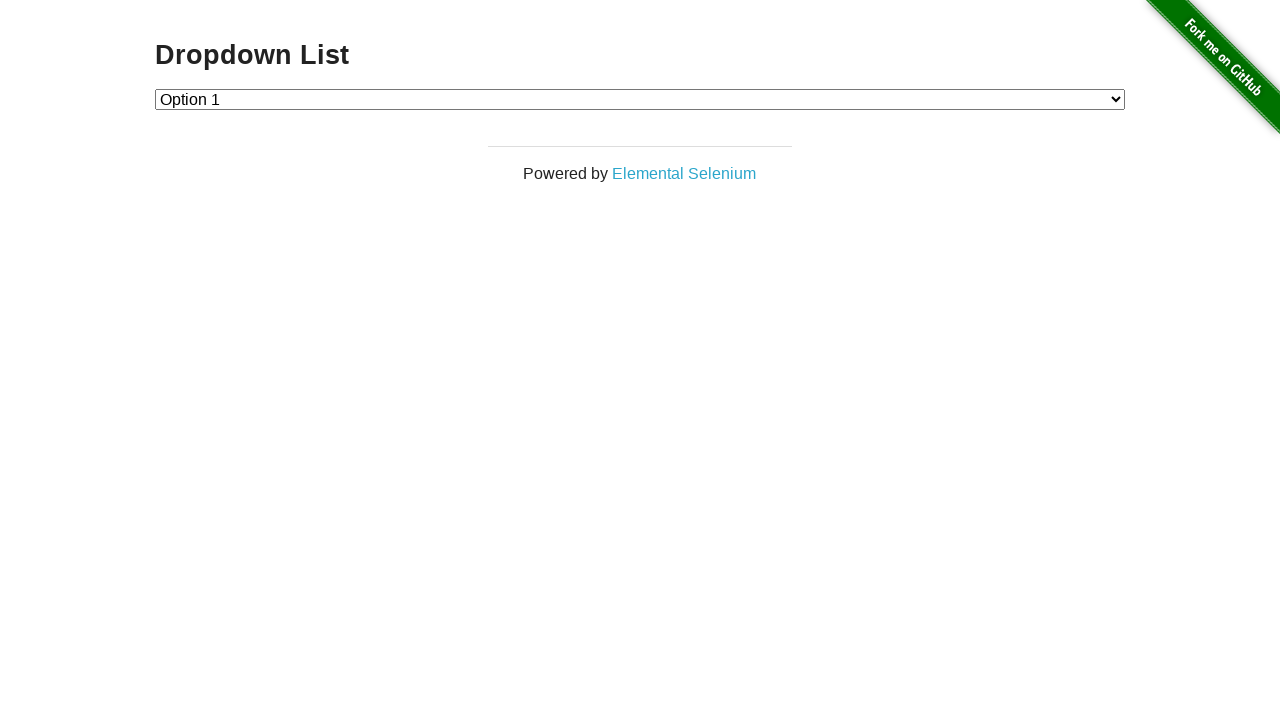

Asserted that the selected value equals '1', confirming Option 1 was selected correctly
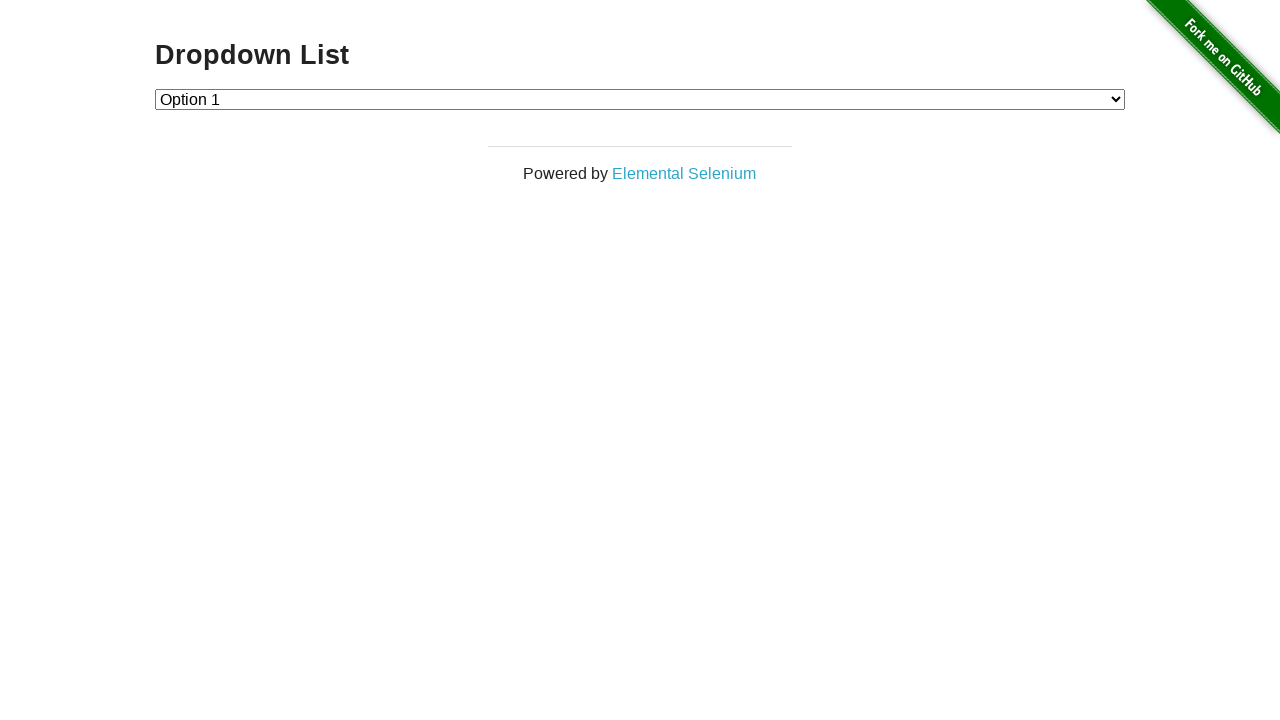

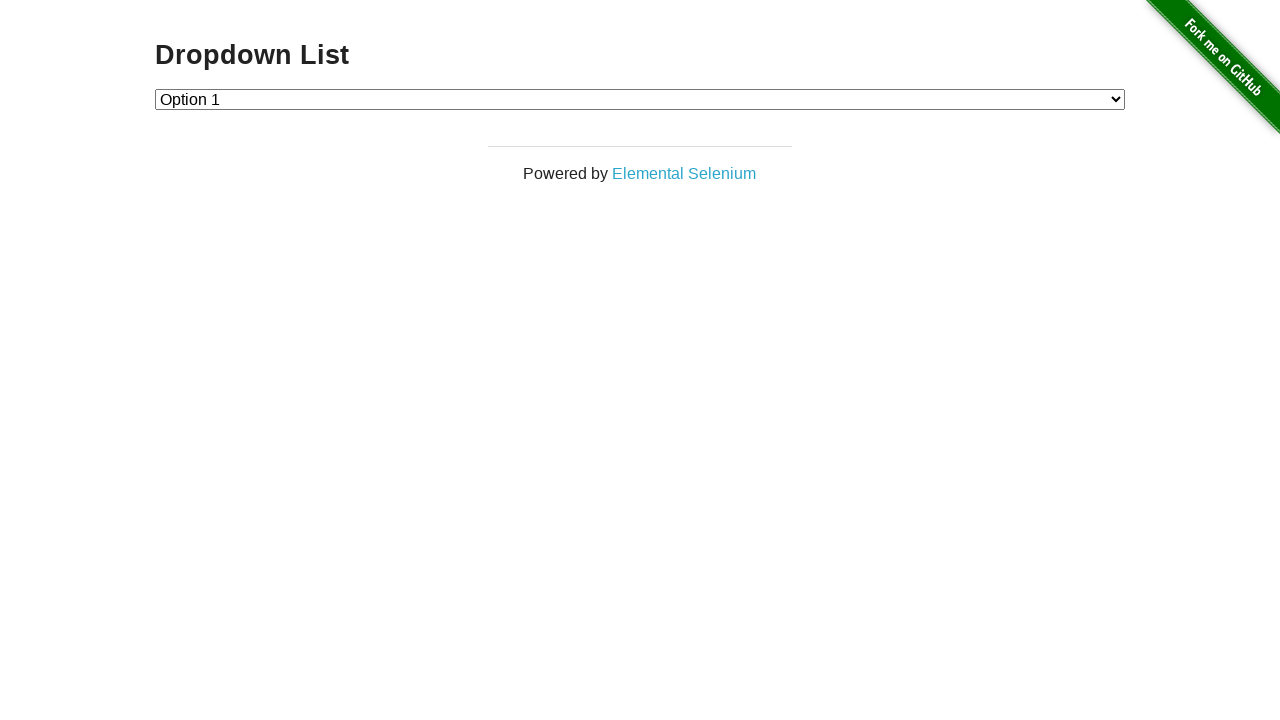